Tests iframe switching functionality by navigating between two iframes and clicking action buttons within each frame, then switching back to the default content.

Starting URL: https://v1.training-support.net/selenium/iframes

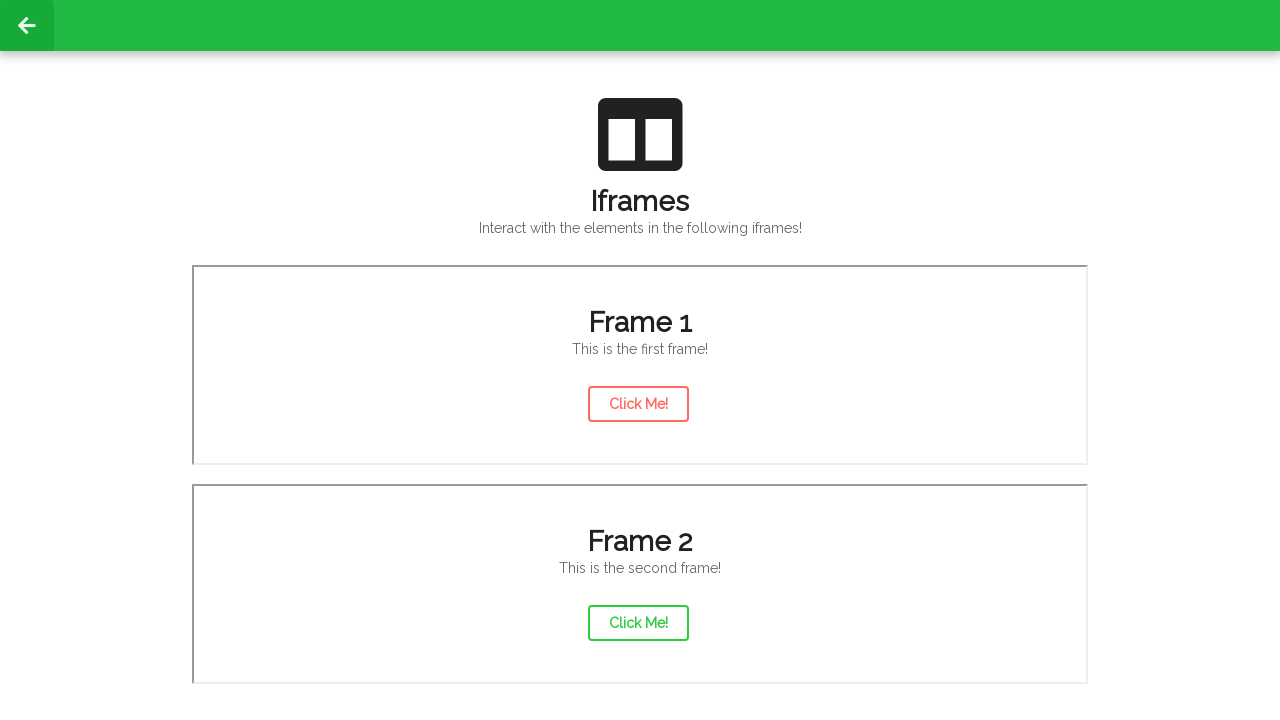

Navigated to iframe training page
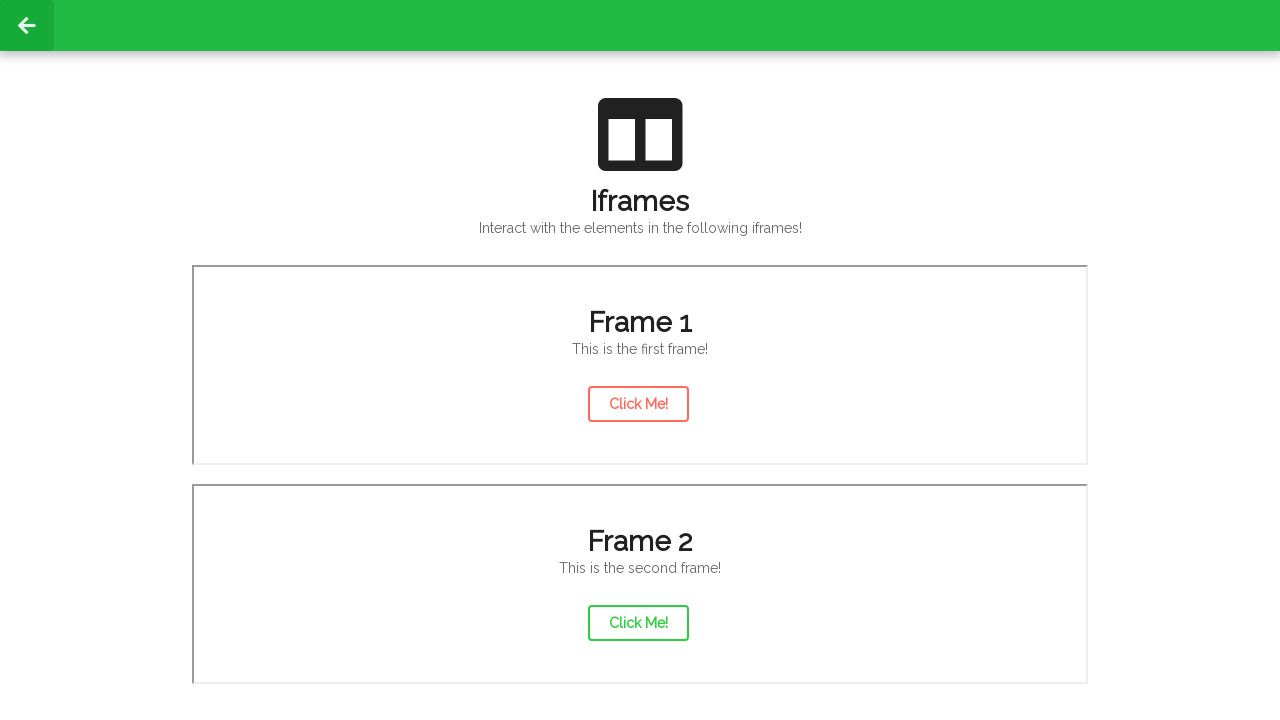

Located second iframe (index 1)
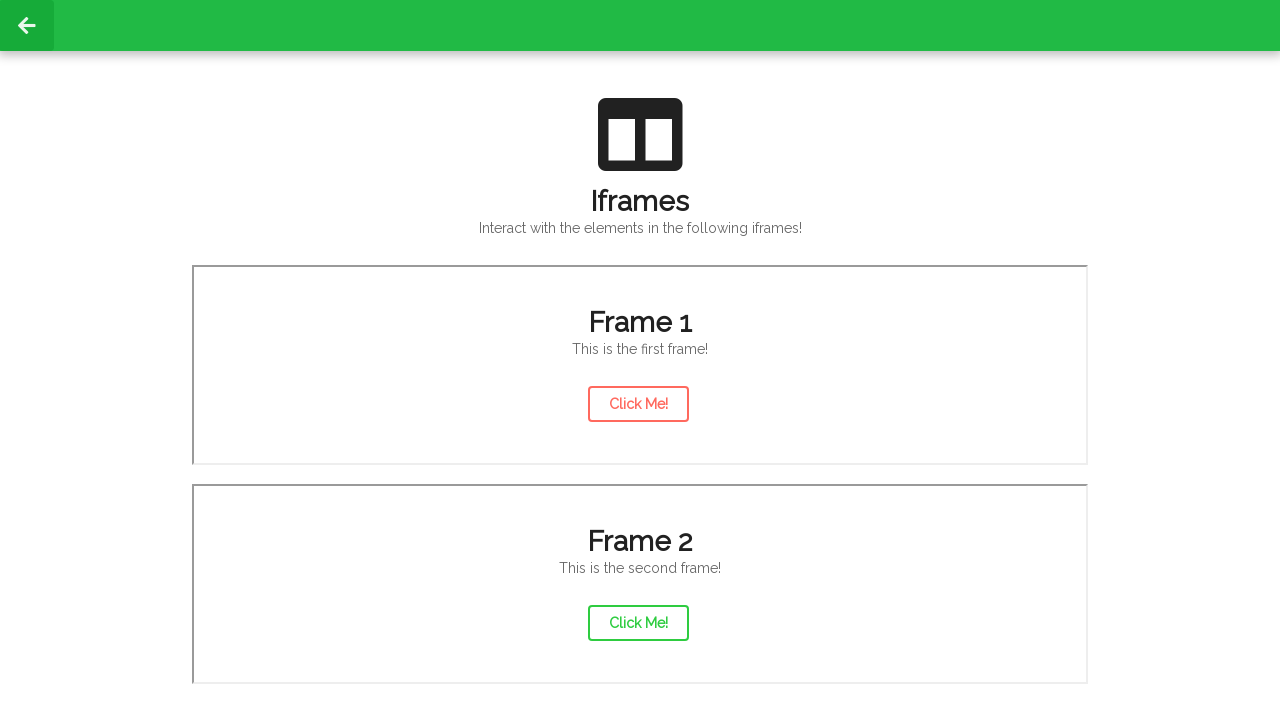

Clicked action button in second iframe at (638, 623) on iframe >> nth=1 >> internal:control=enter-frame >> #actionButton
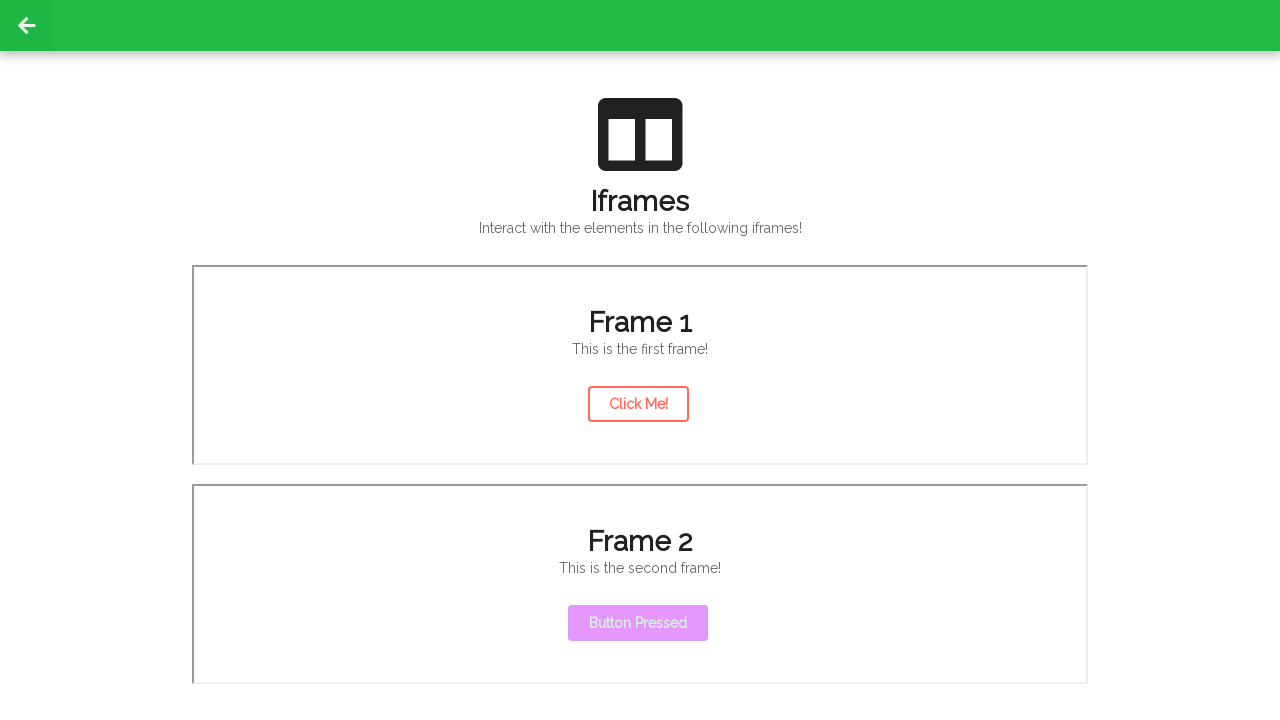

Located first iframe (index 0)
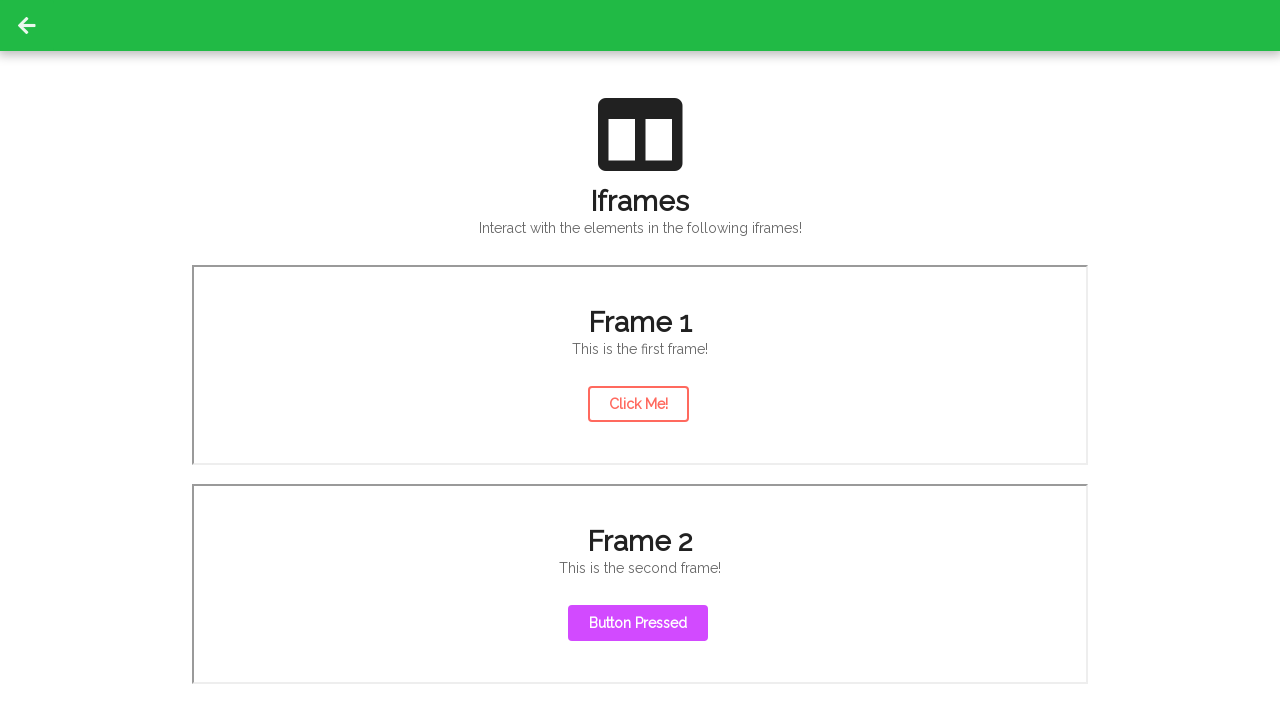

Clicked action button in first iframe at (638, 404) on iframe >> nth=0 >> internal:control=enter-frame >> #actionButton
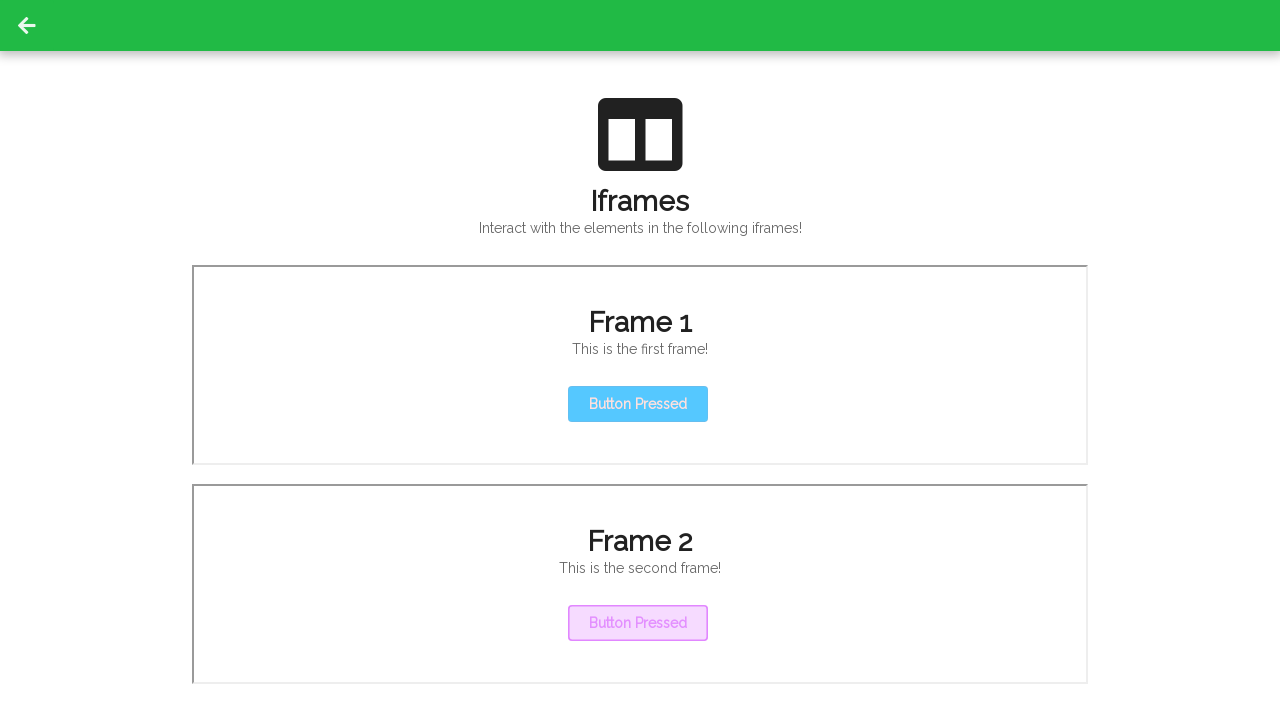

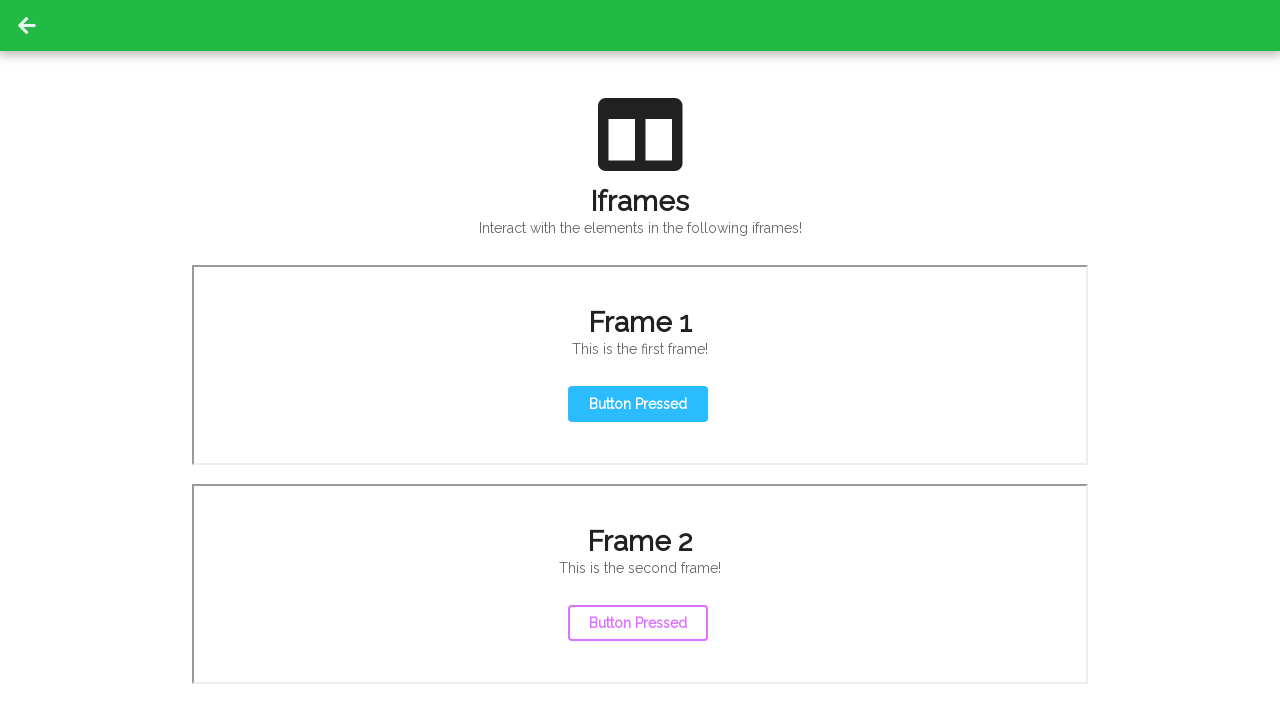